Tests window handling functionality by opening a new tab, switching to it, interacting with an alert dialog, then returning to the parent window and filling a form field

Starting URL: https://www.hyrtutorials.com/p/window-handles-practice.html

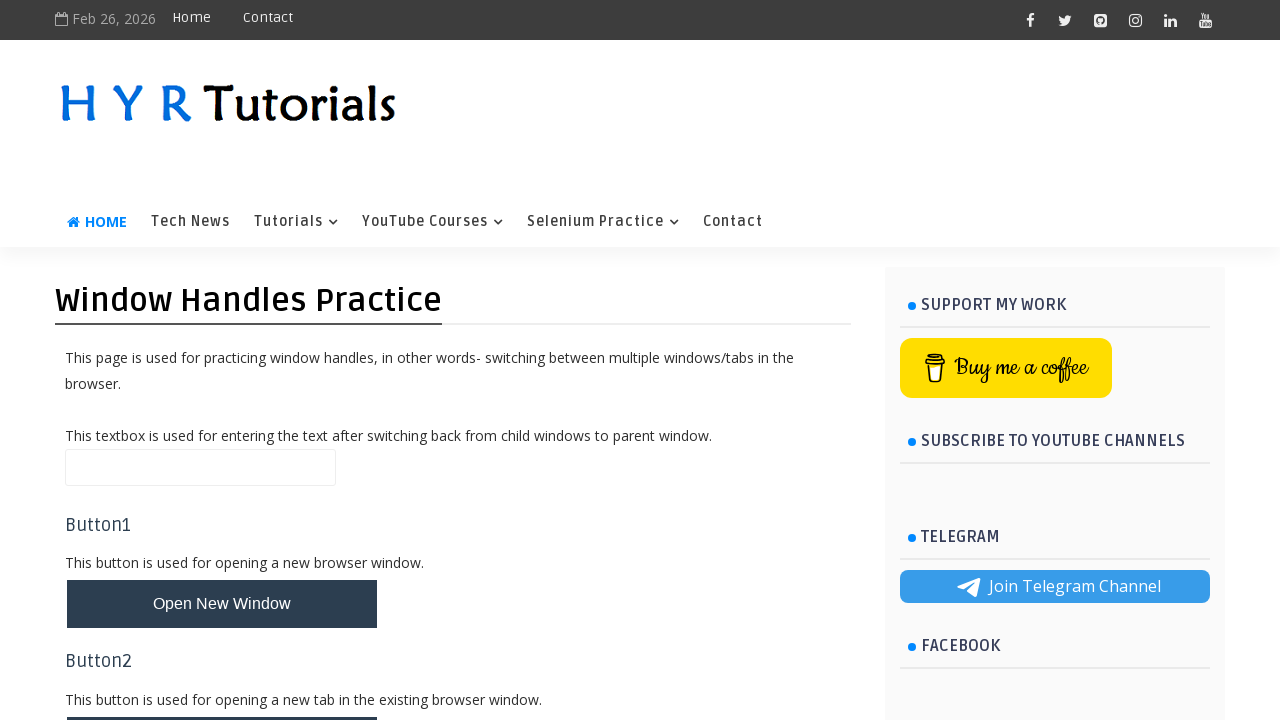

Stored parent page context for later reference
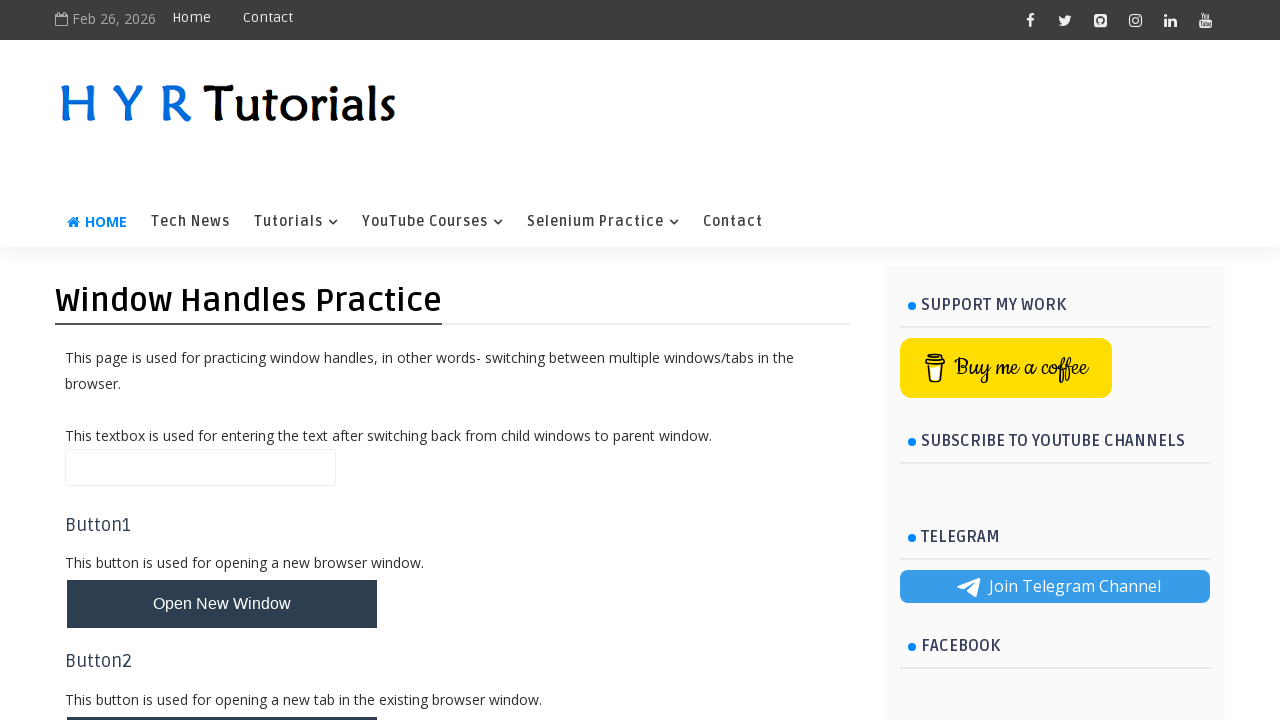

Clicked button to open new tab at (222, 696) on #newTabBtn
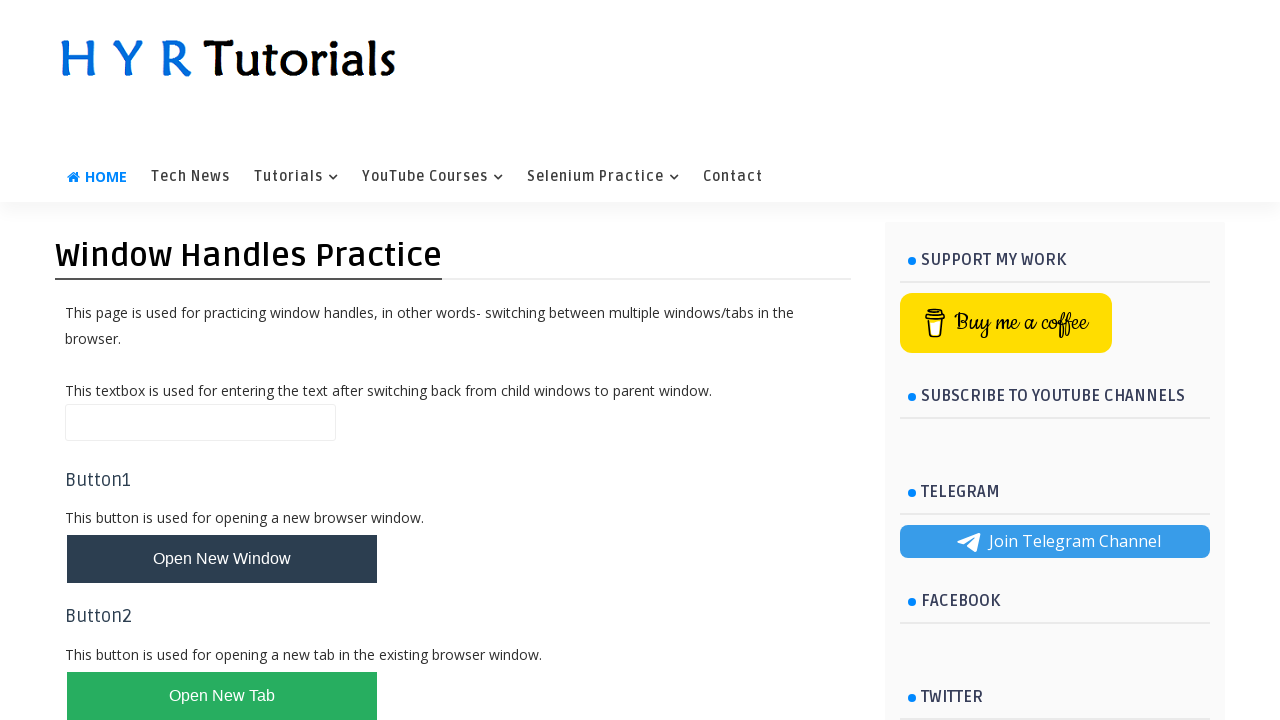

New tab opened and captured
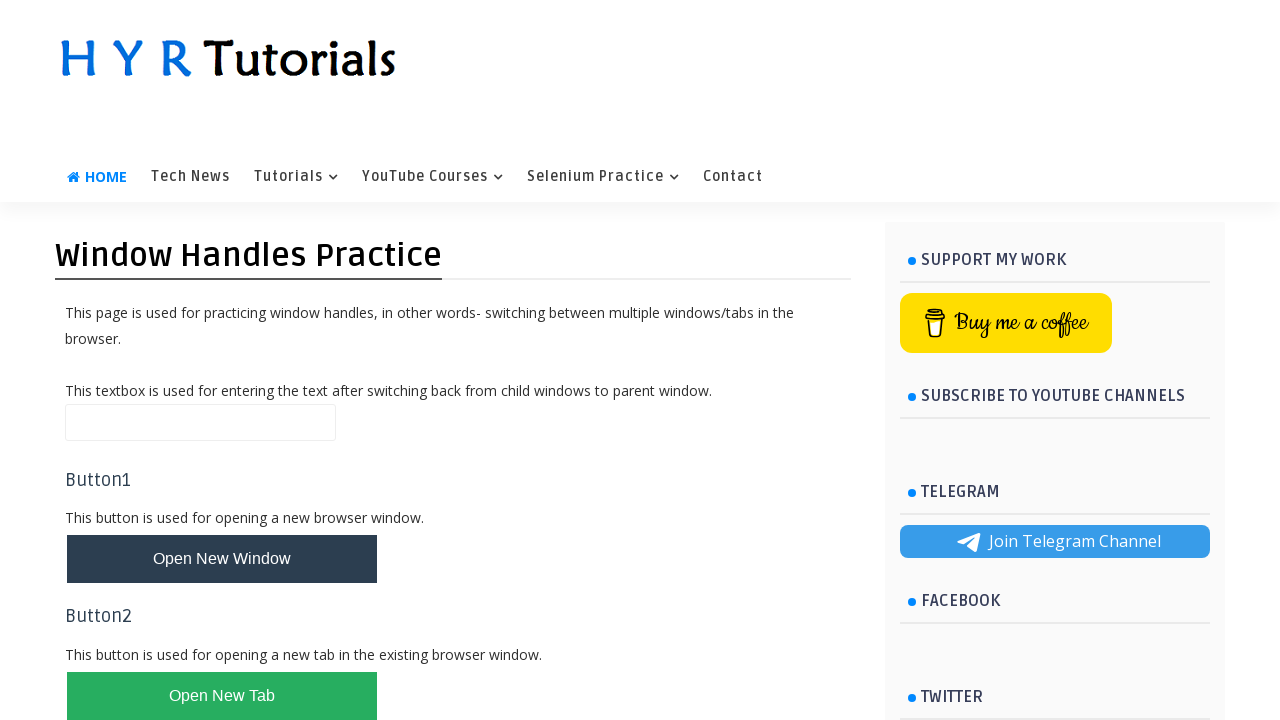

Clicked alert box button in new tab at (114, 494) on #alertBox
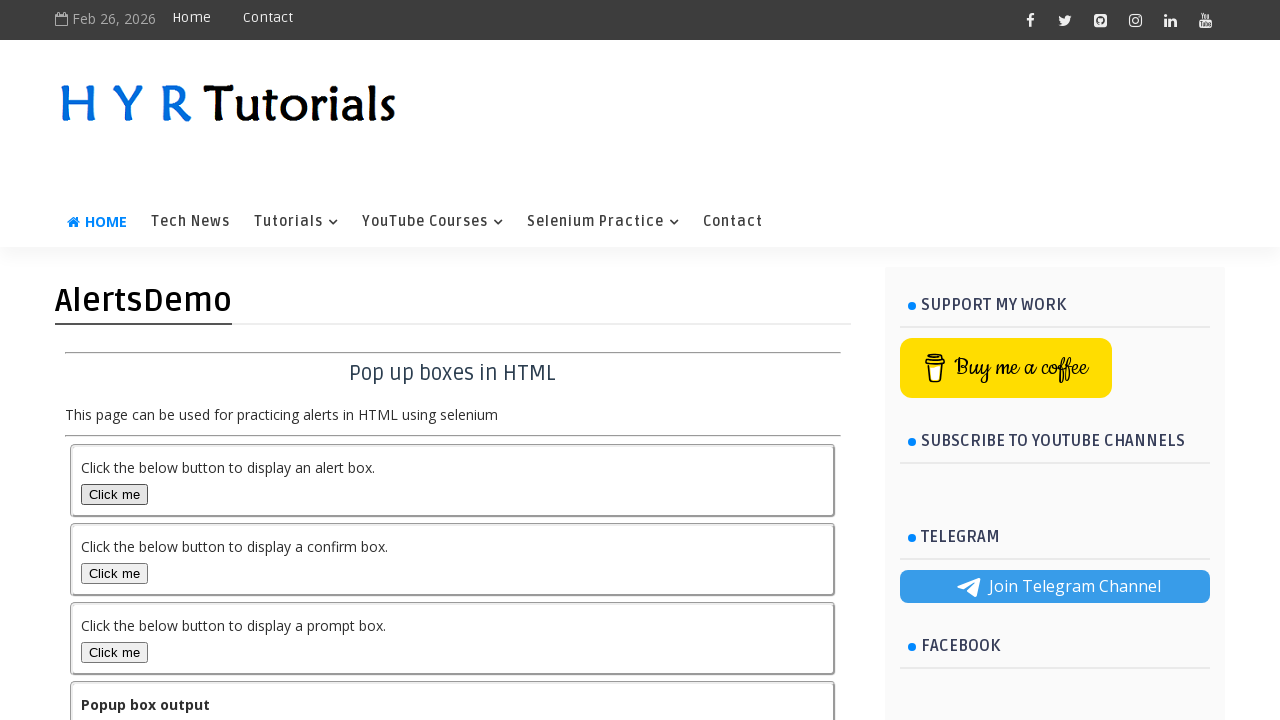

Set up alert dialog handler to accept alerts
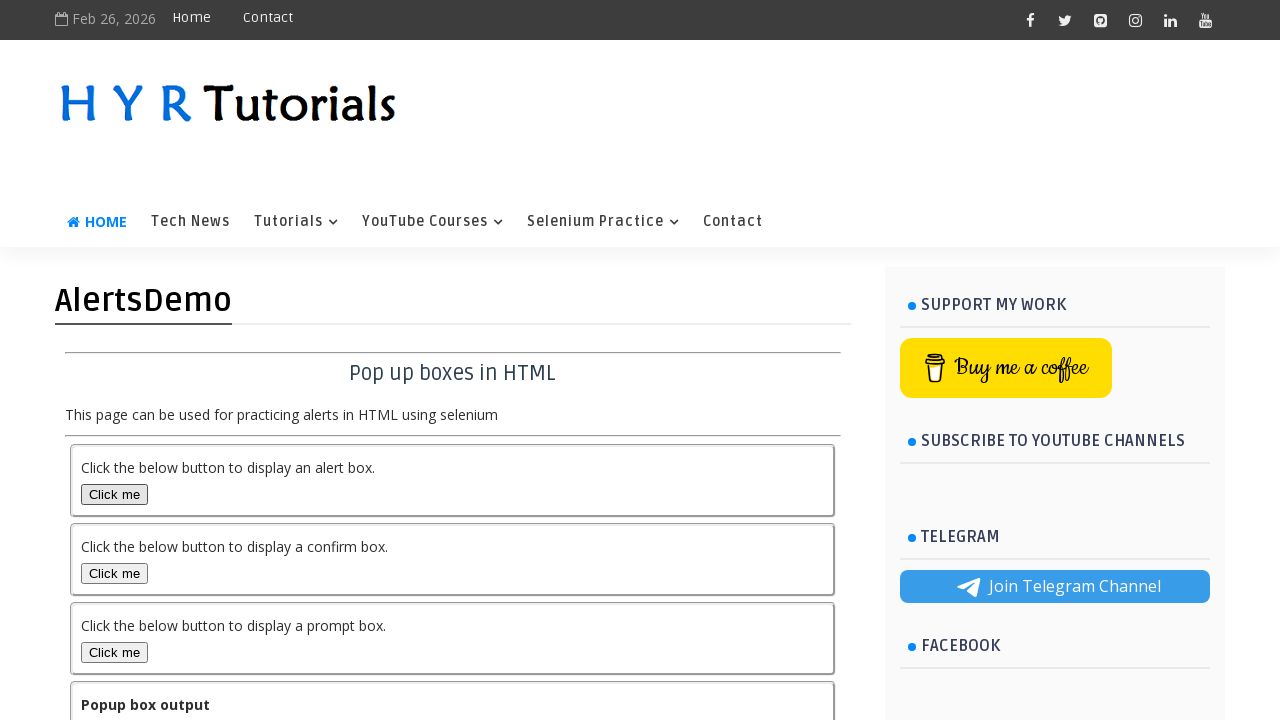

Closed the new tab
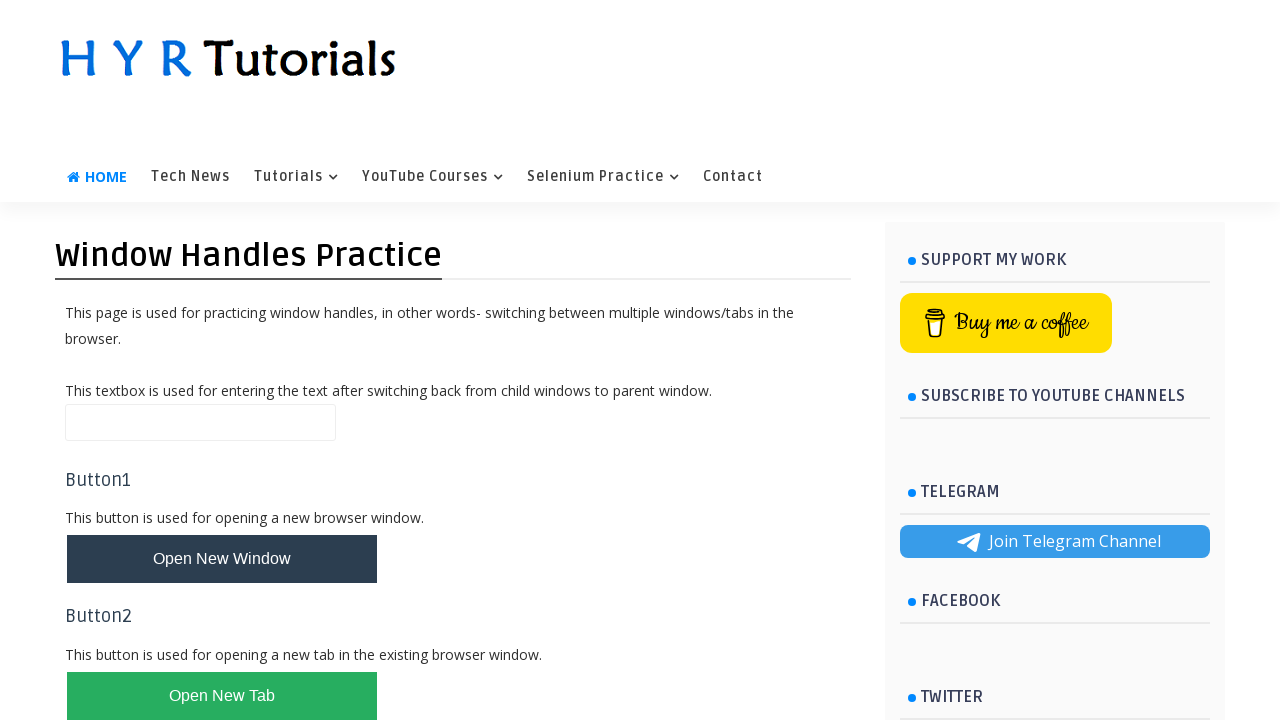

Filled name field with 'Ankushavali' in parent window on #name
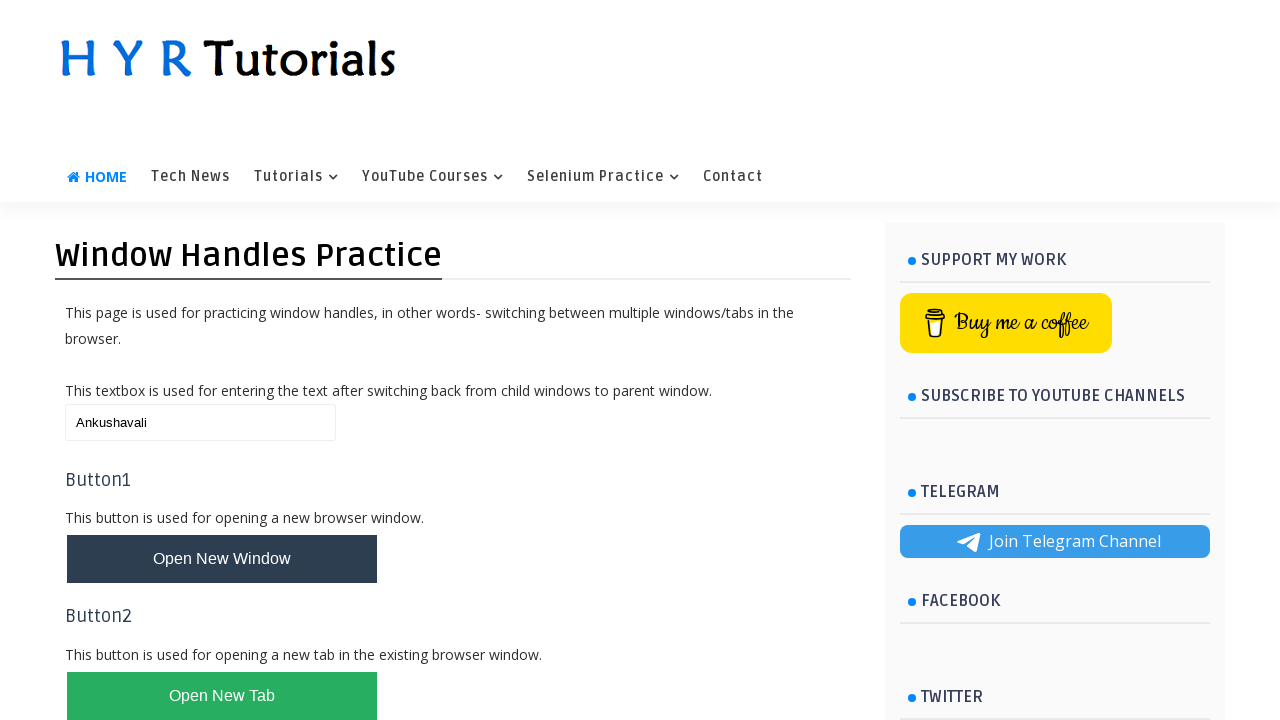

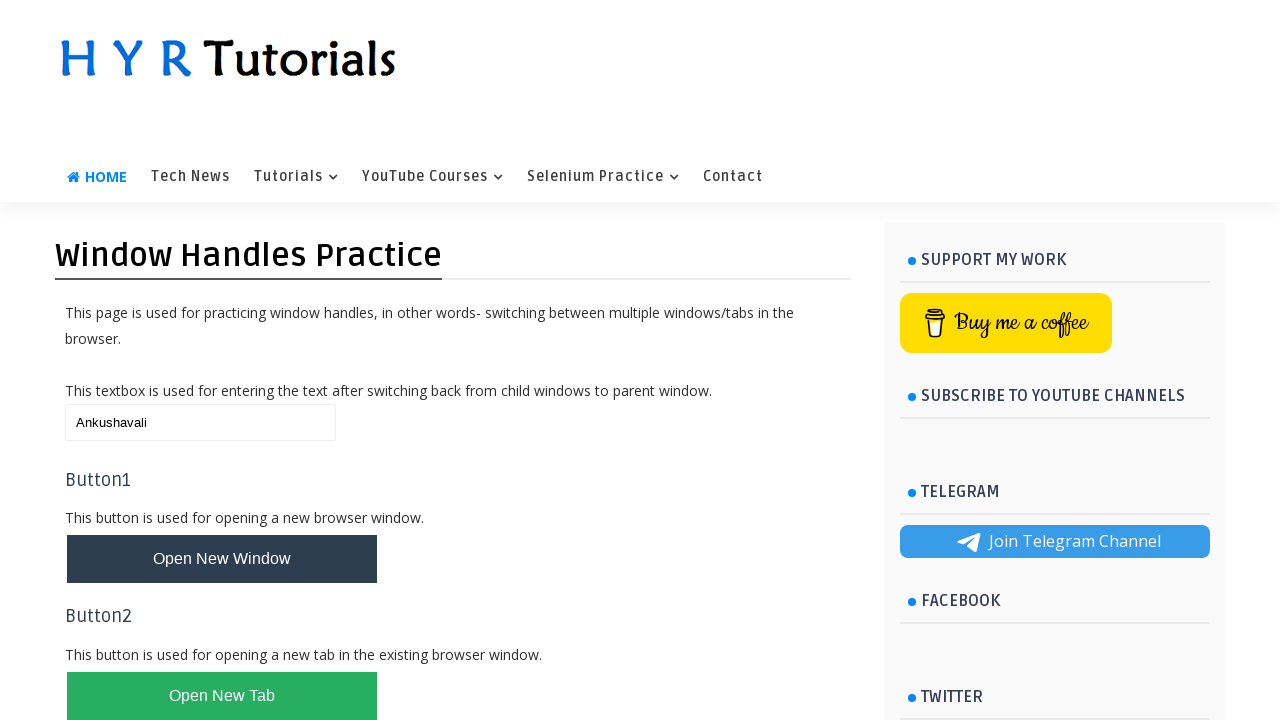